Navigates to the Hololive talents page and verifies that talent links are present on the page, then navigates to one talent's individual page to verify the page structure loads correctly.

Starting URL: https://hololive.hololivepro.com/en/talents

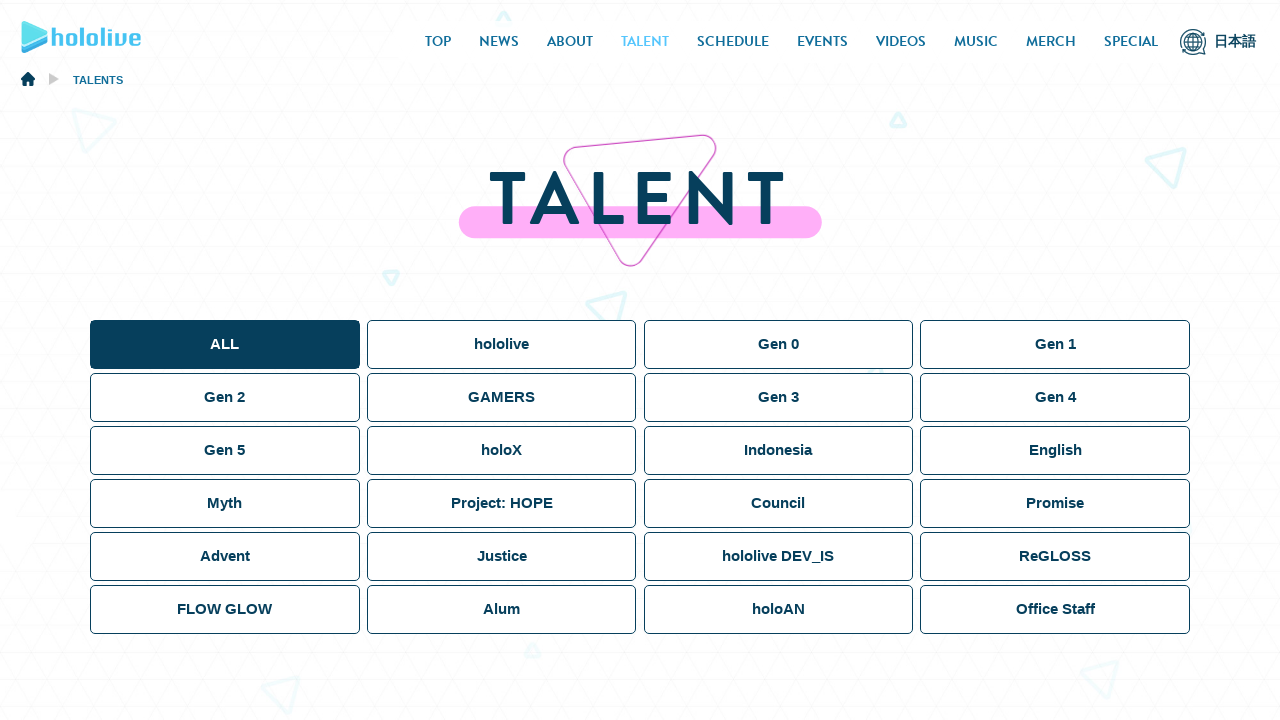

Waited for talent links to load on the talents page
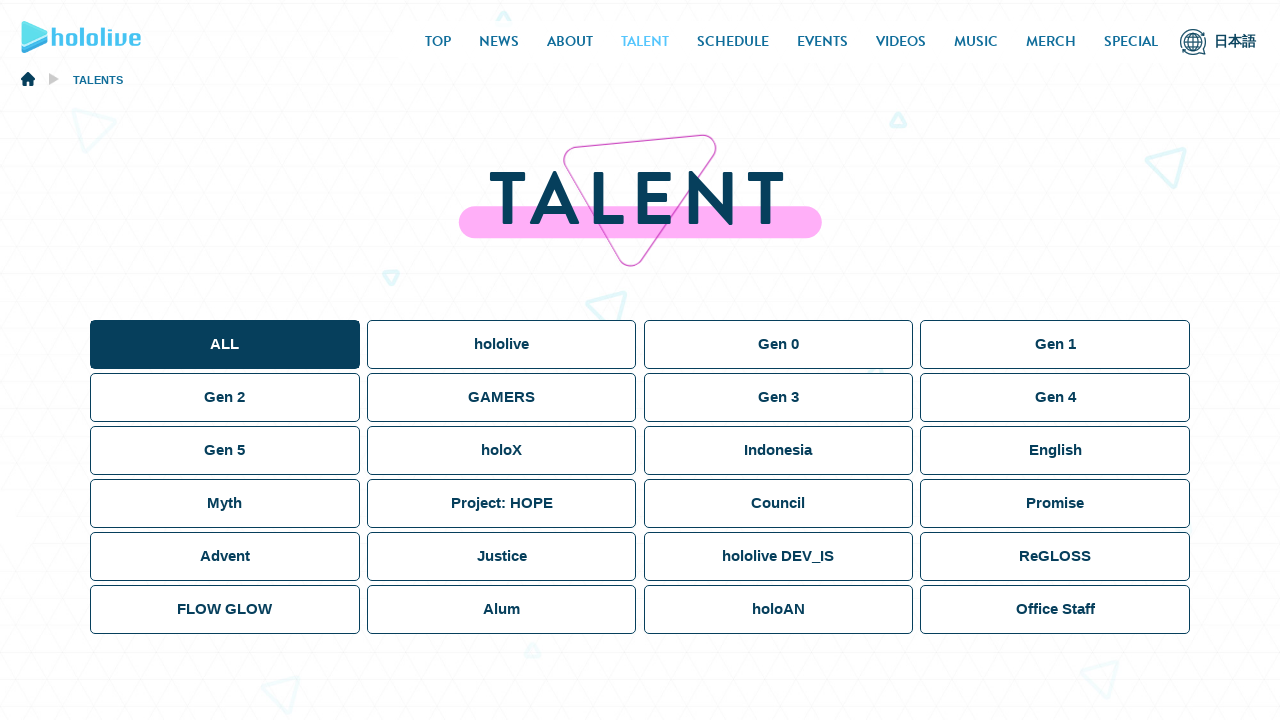

Retrieved all talent links from the page
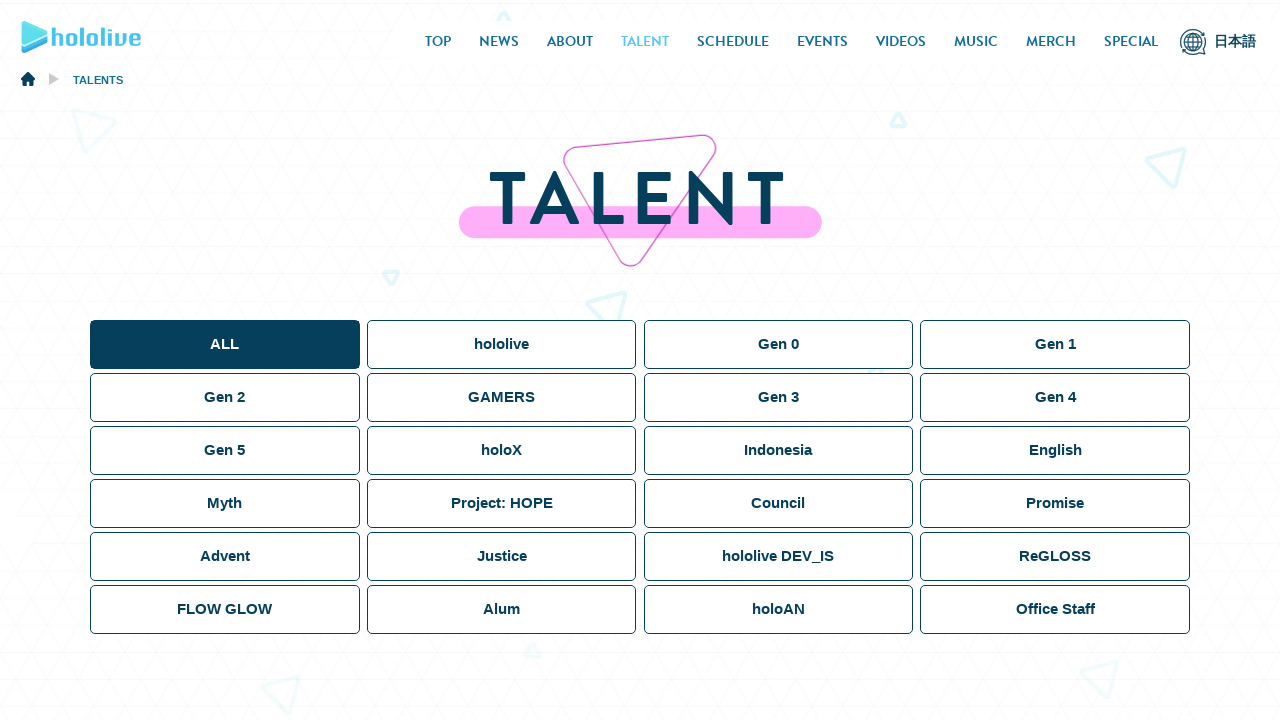

Verified that 79 talent links are present on the page
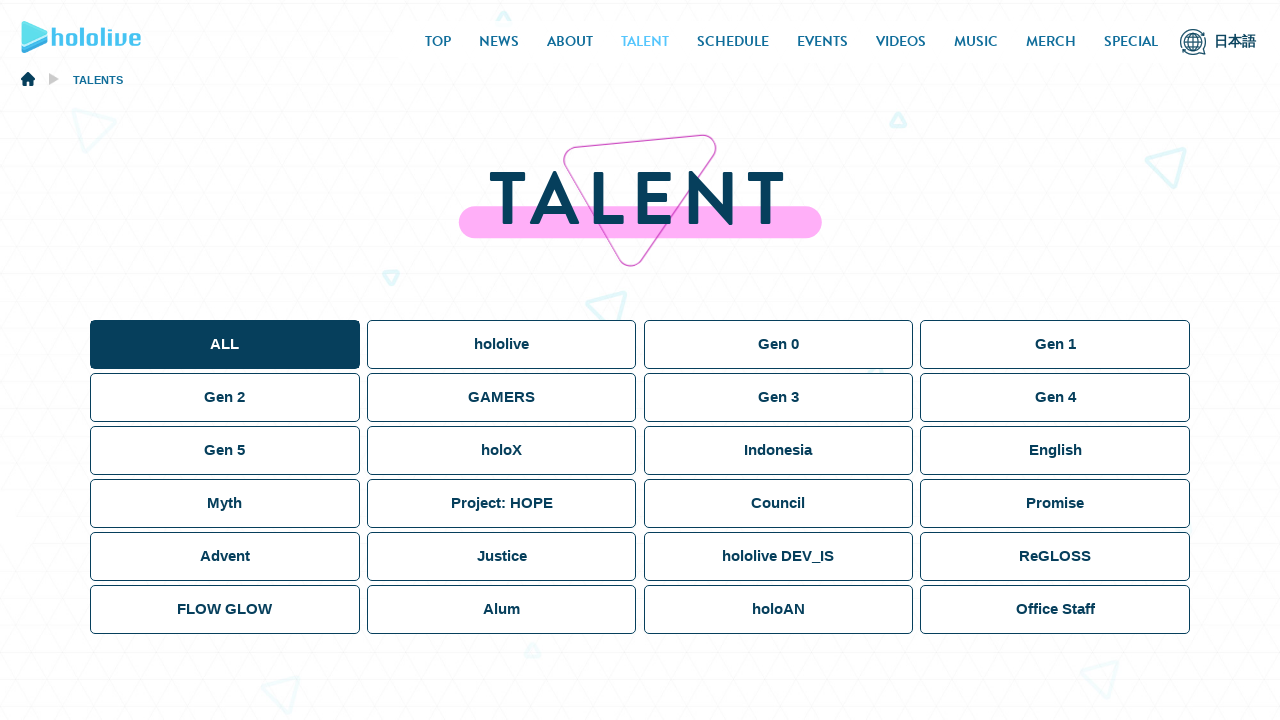

Navigated to first talent's individual page: https://hololive.hololivepro.com/en/talents/tokino-sora/
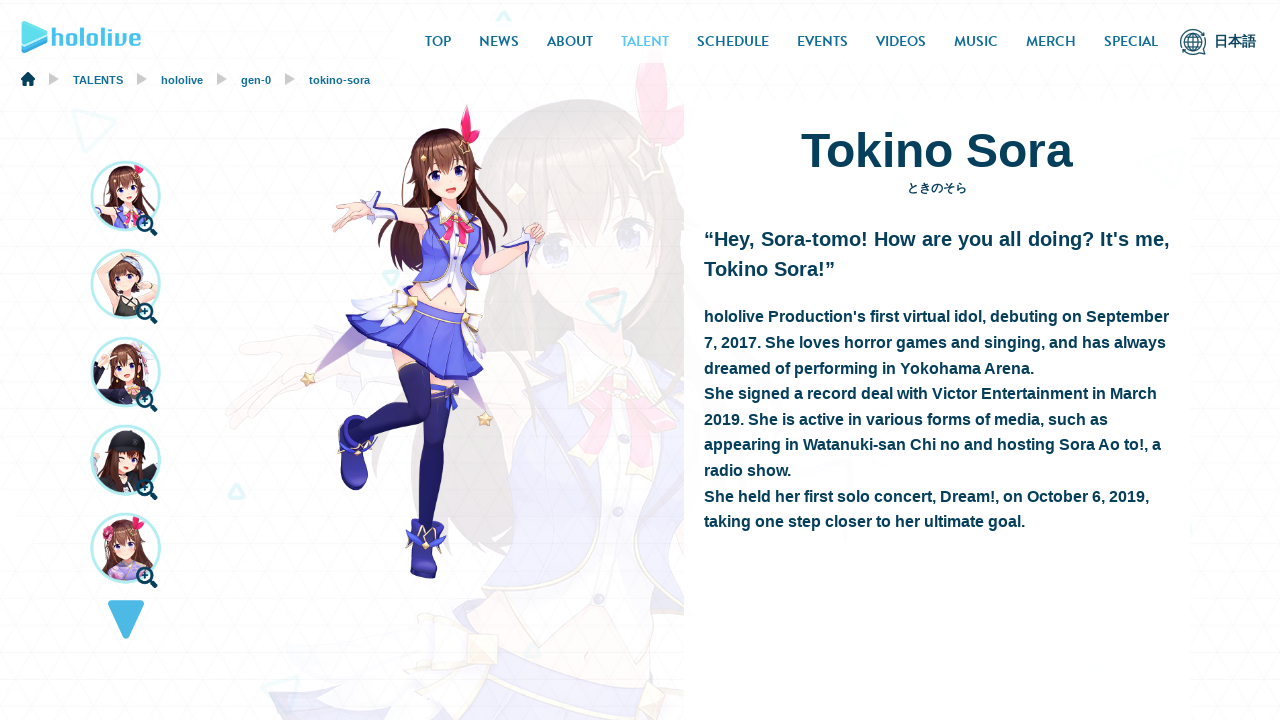

Waited for talent name heading to load on individual talent page
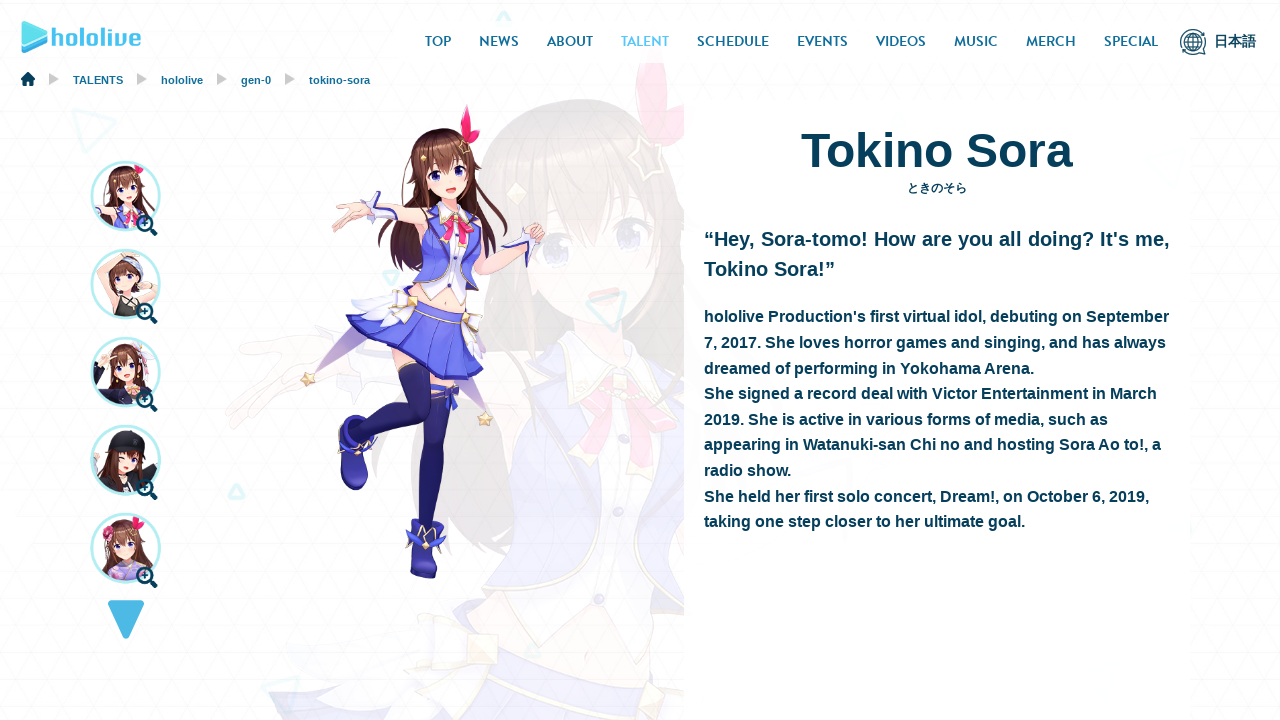

Verified talent figure image is present on the individual talent page
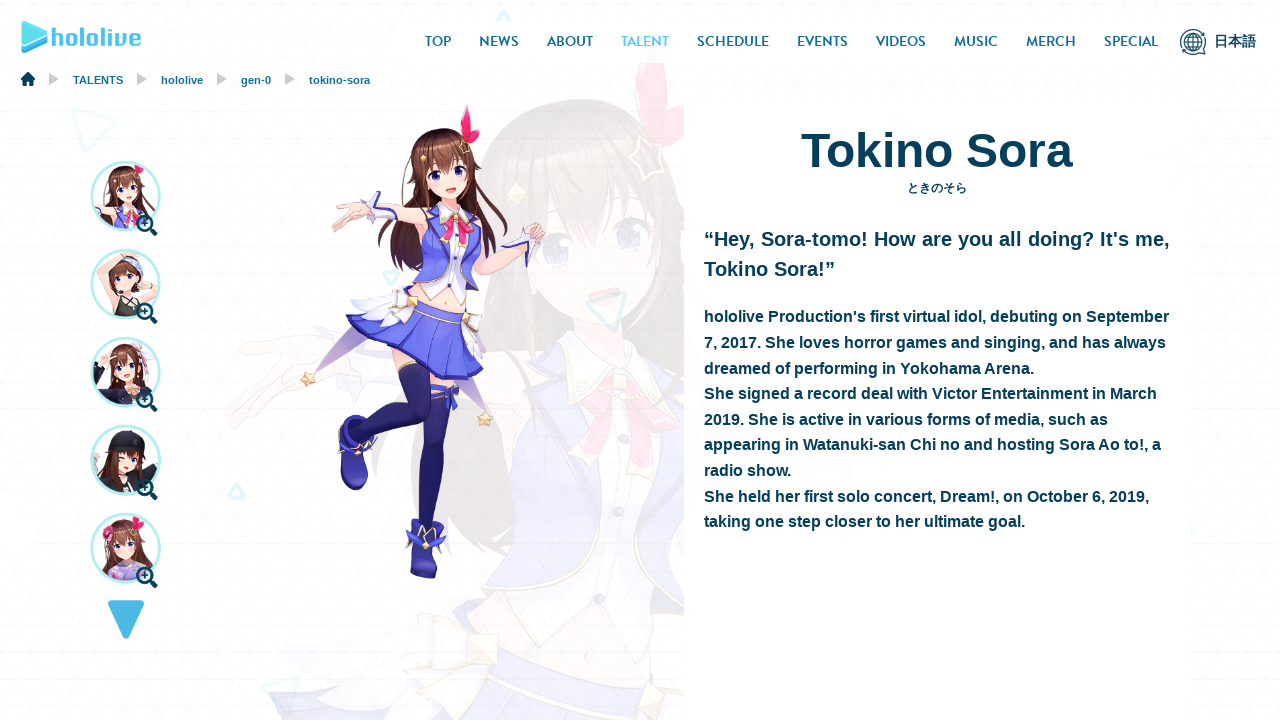

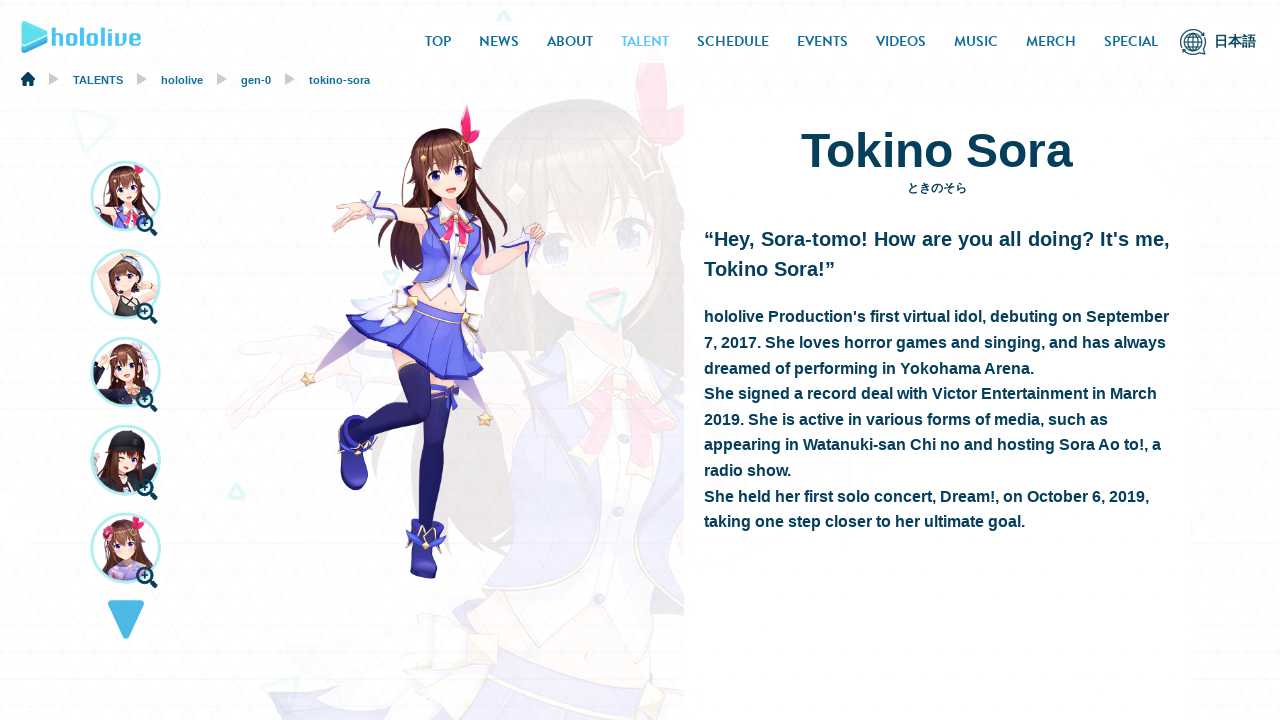